Navigates to a links practice page and clicks on the "Created" link

Starting URL: https://www.tutorialspoint.com/selenium/practice/links.php

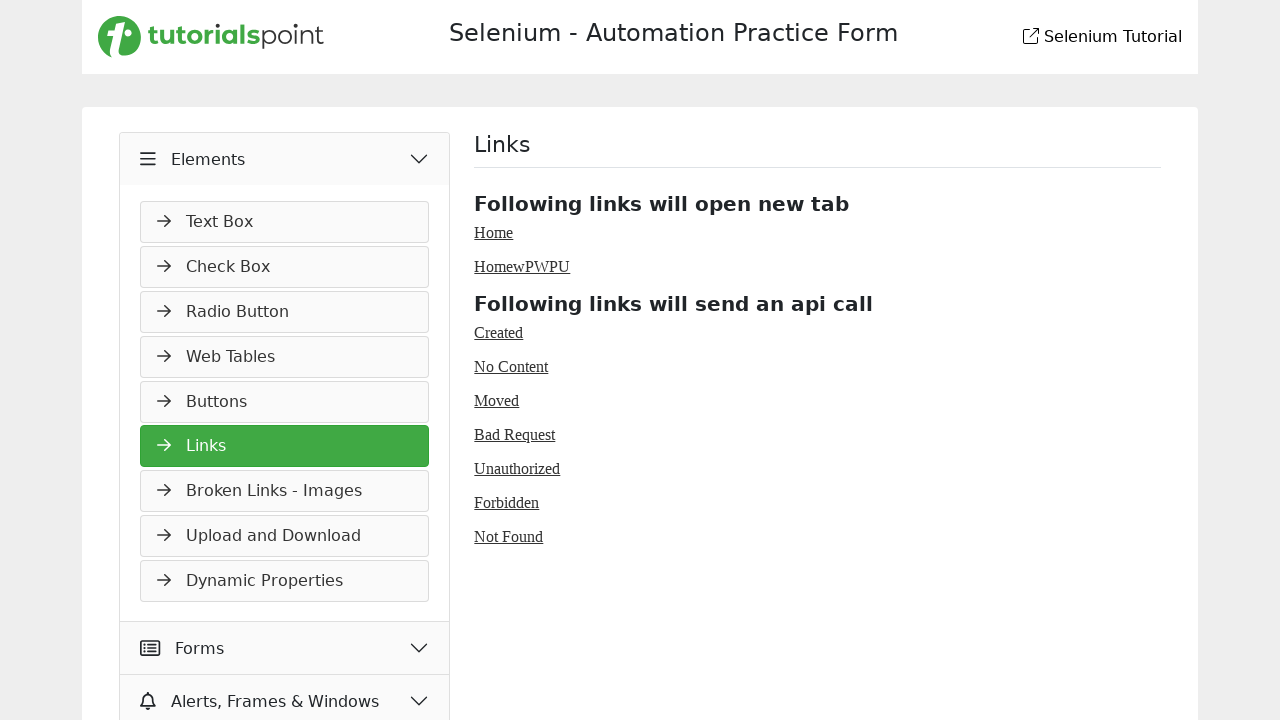

Navigated to links practice page
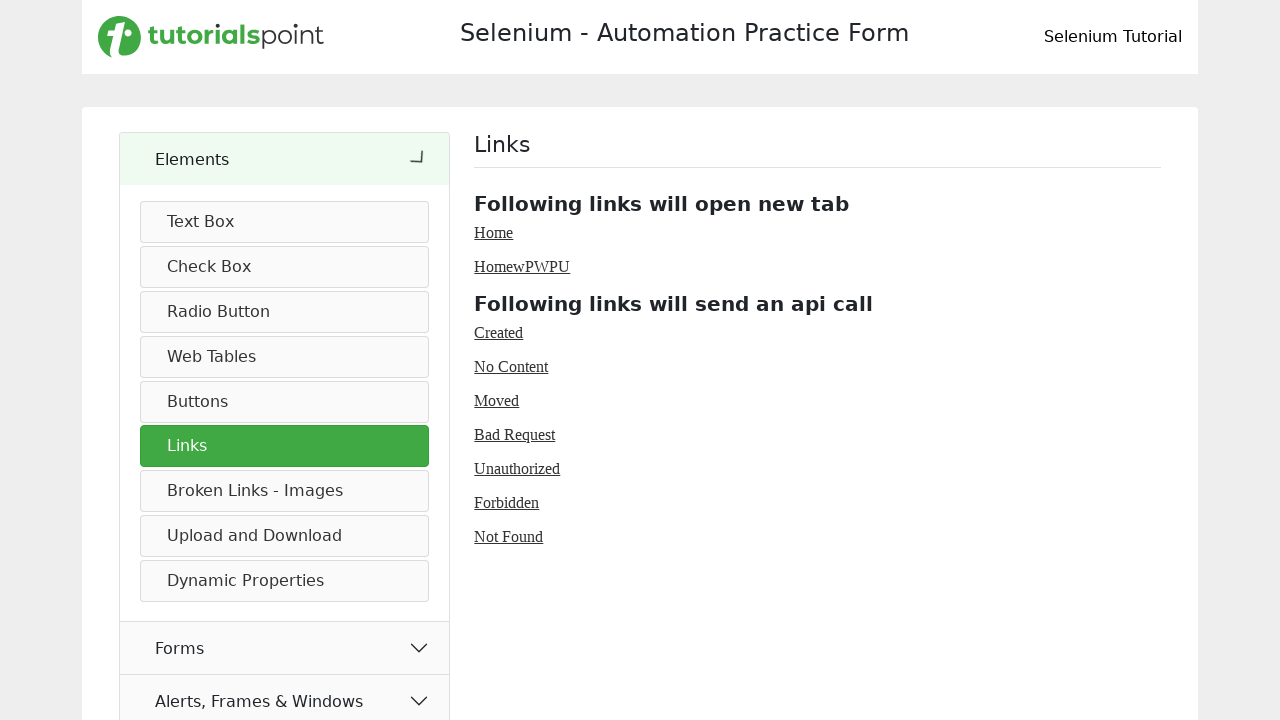

Clicked on the 'Created' link at (499, 332) on a:has-text('Created')
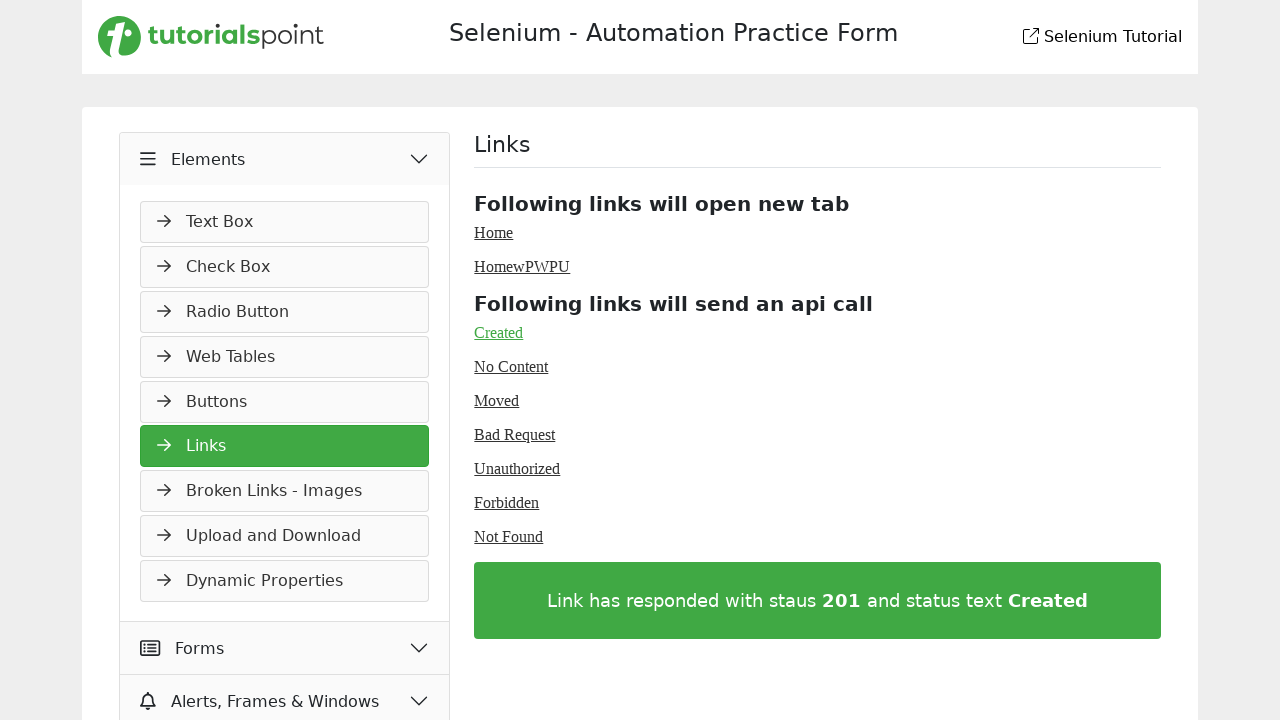

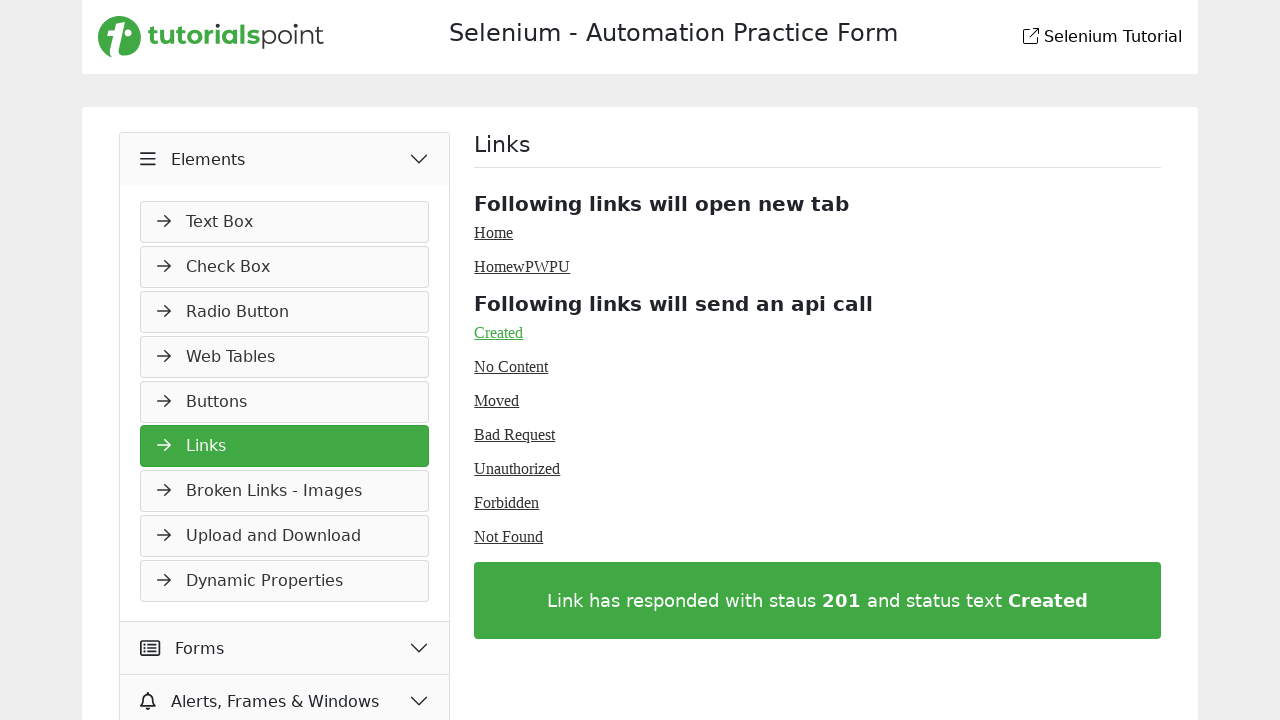